Tests the Radio Button page by clicking the Impressive radio button and verifying the selection

Starting URL: https://demoqa.com/radio-button

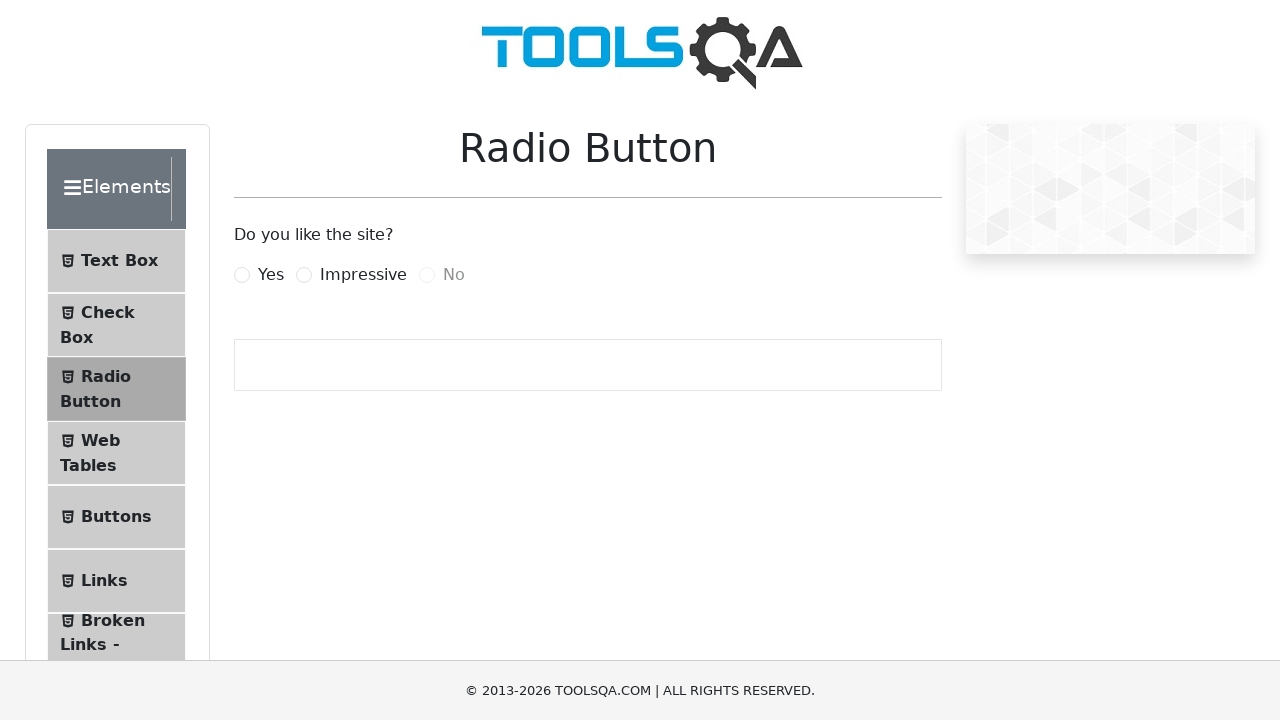

Navigated to Radio Button page
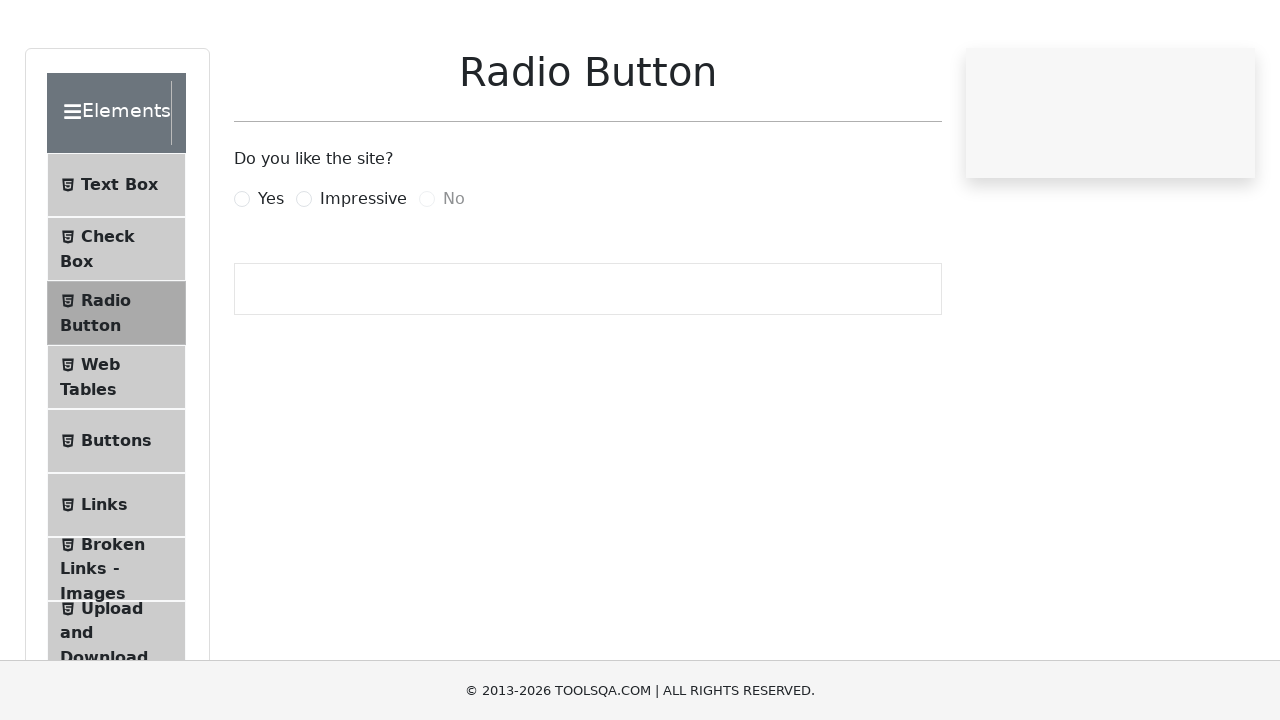

Clicked Impressive radio button at (363, 275) on label[for='impressiveRadio']
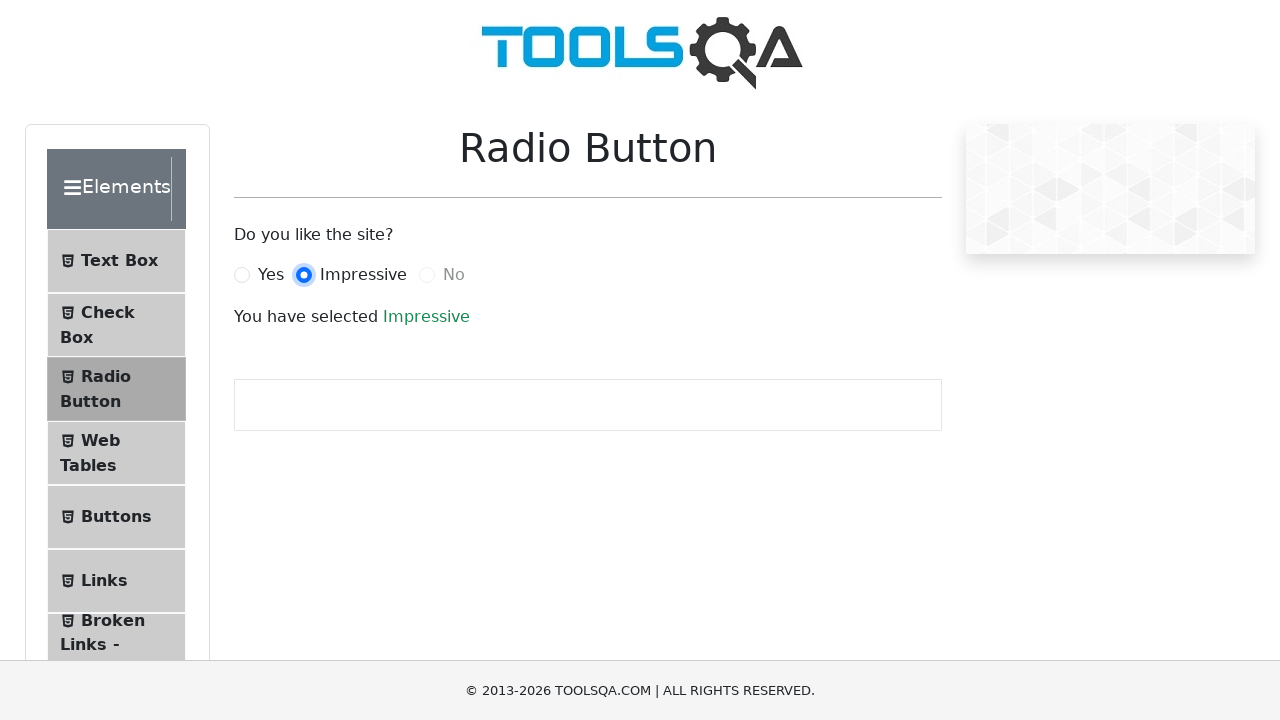

Success message appeared confirming Impressive selection
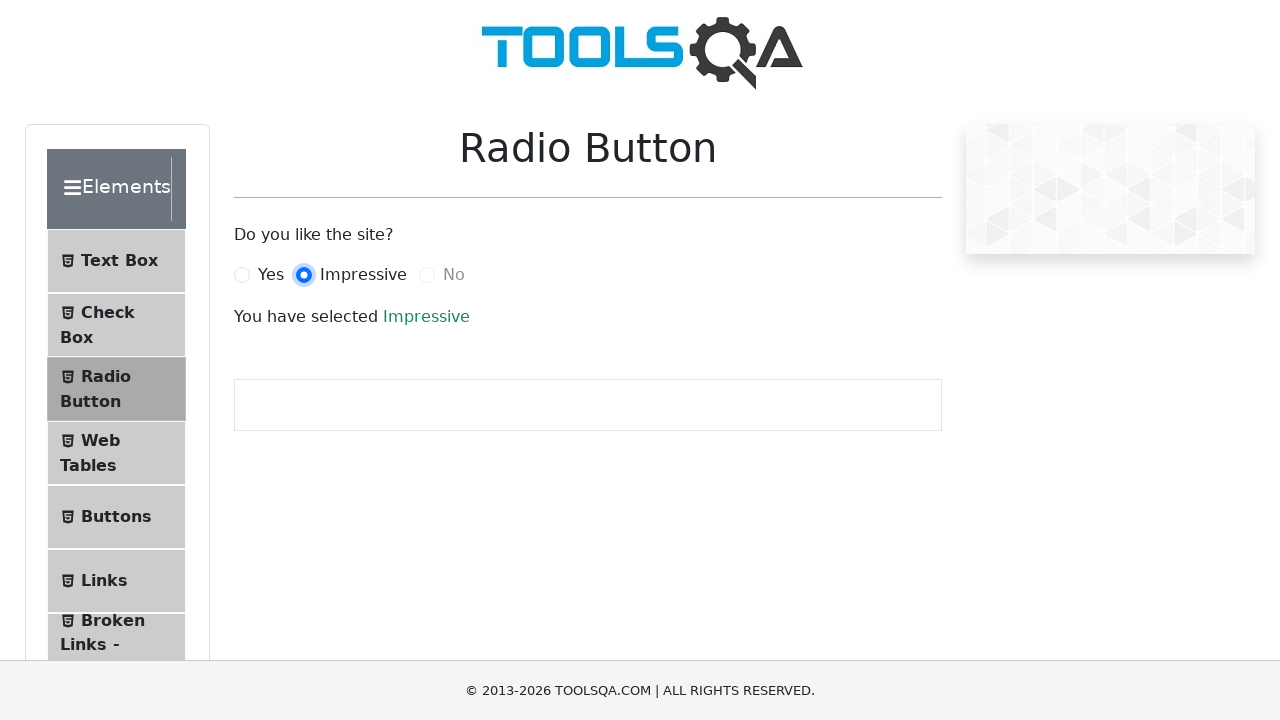

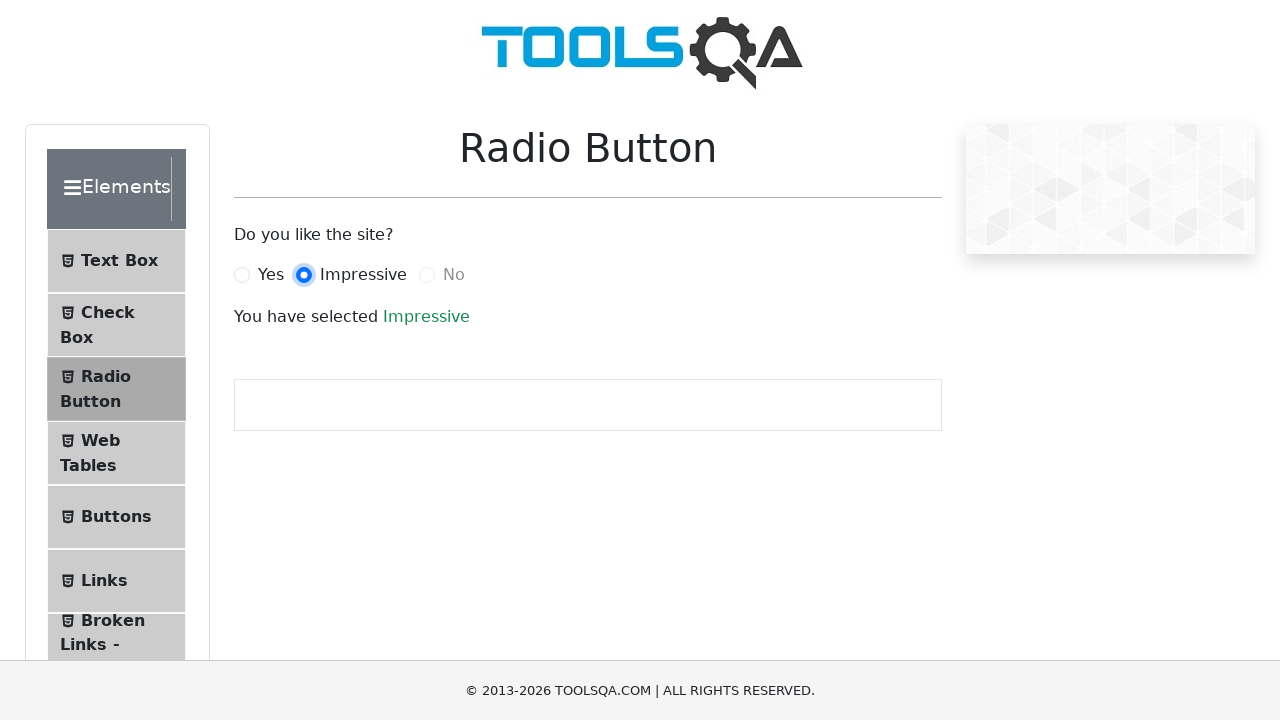